Tests drag and drop functionality within an iframe on jQuery UI demo page, then switches back to main content to click a link

Starting URL: https://jqueryui.com/droppable/

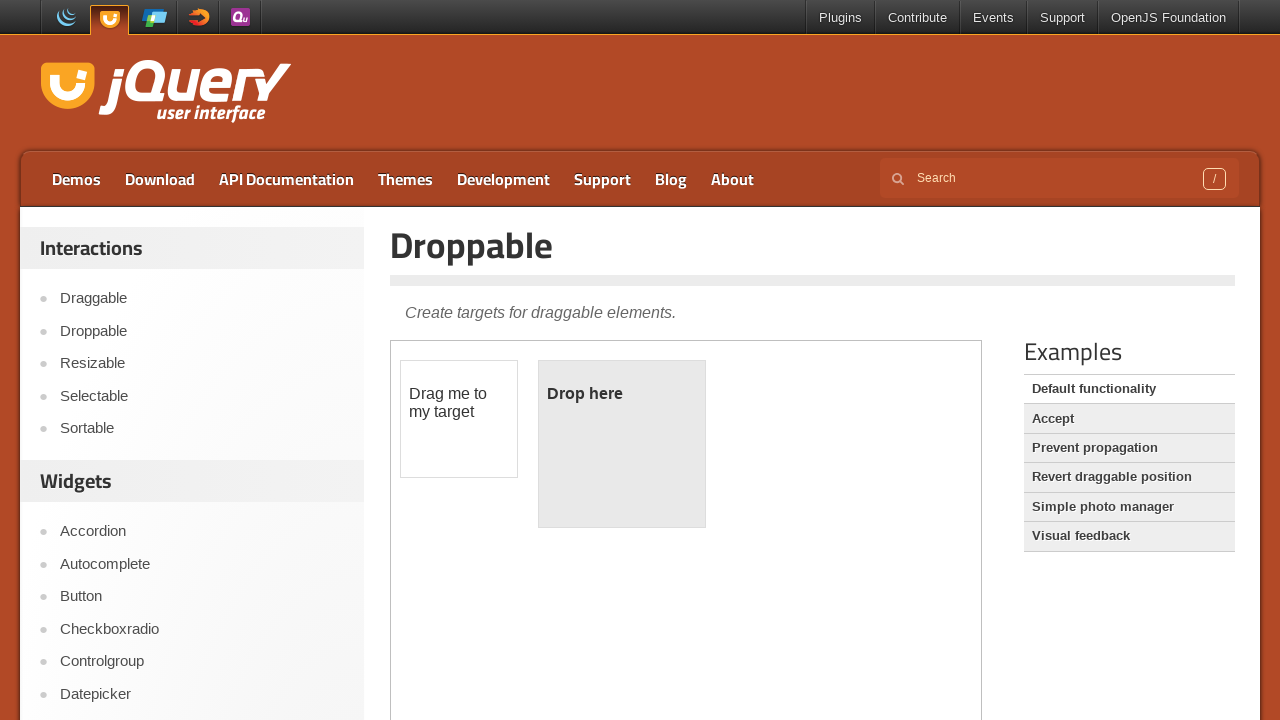

Located the first iframe containing the droppable demo
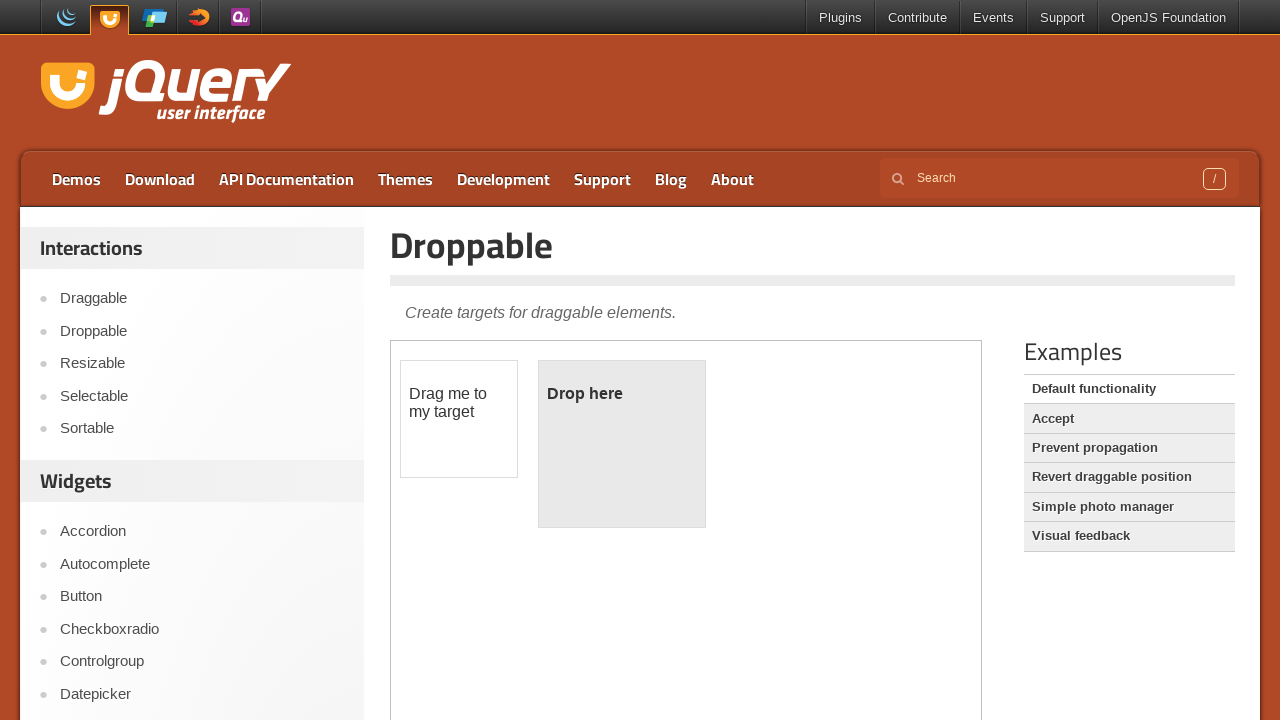

Located the draggable element with id 'draggable' within the iframe
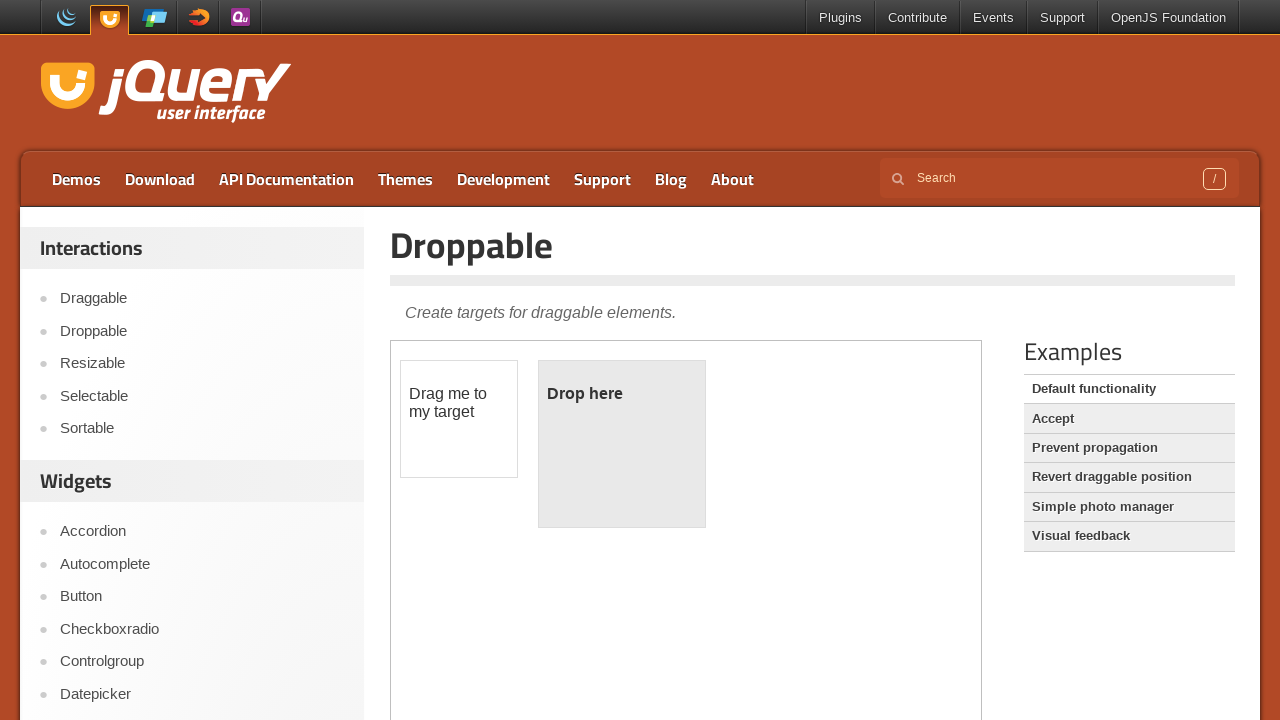

Located the droppable element with id 'droppable' within the iframe
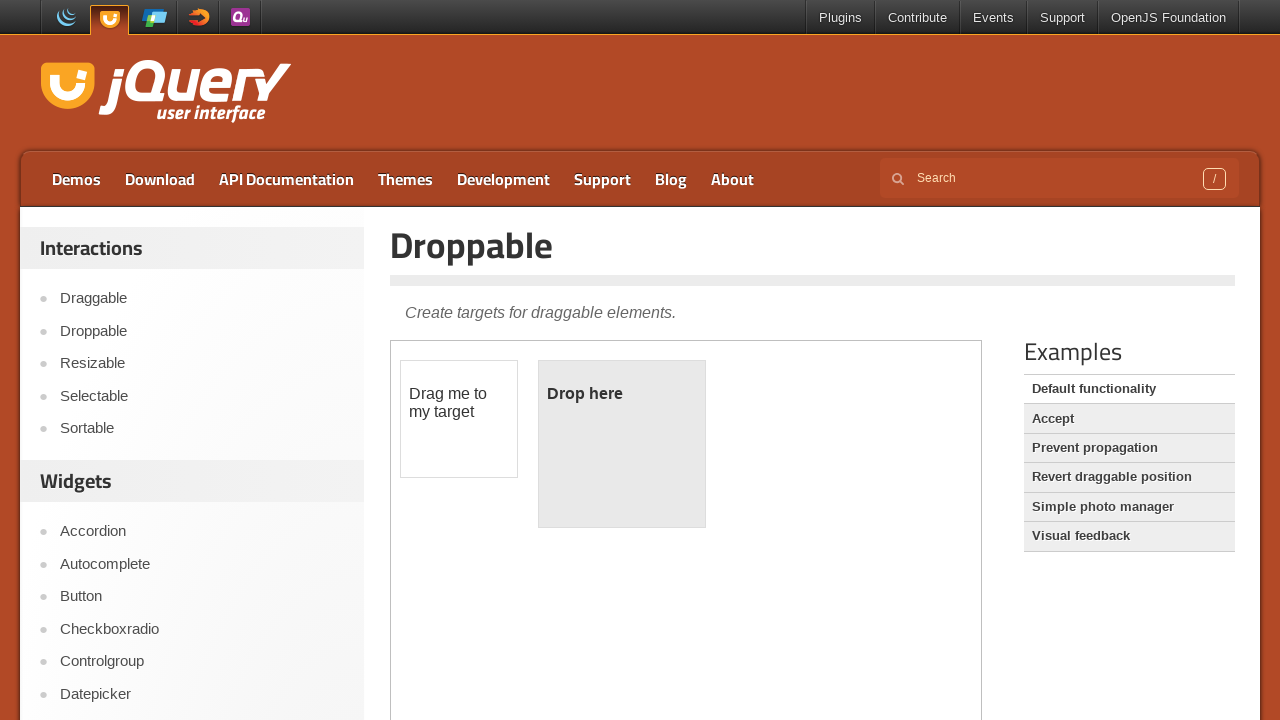

Dragged the draggable element onto the droppable element at (622, 444)
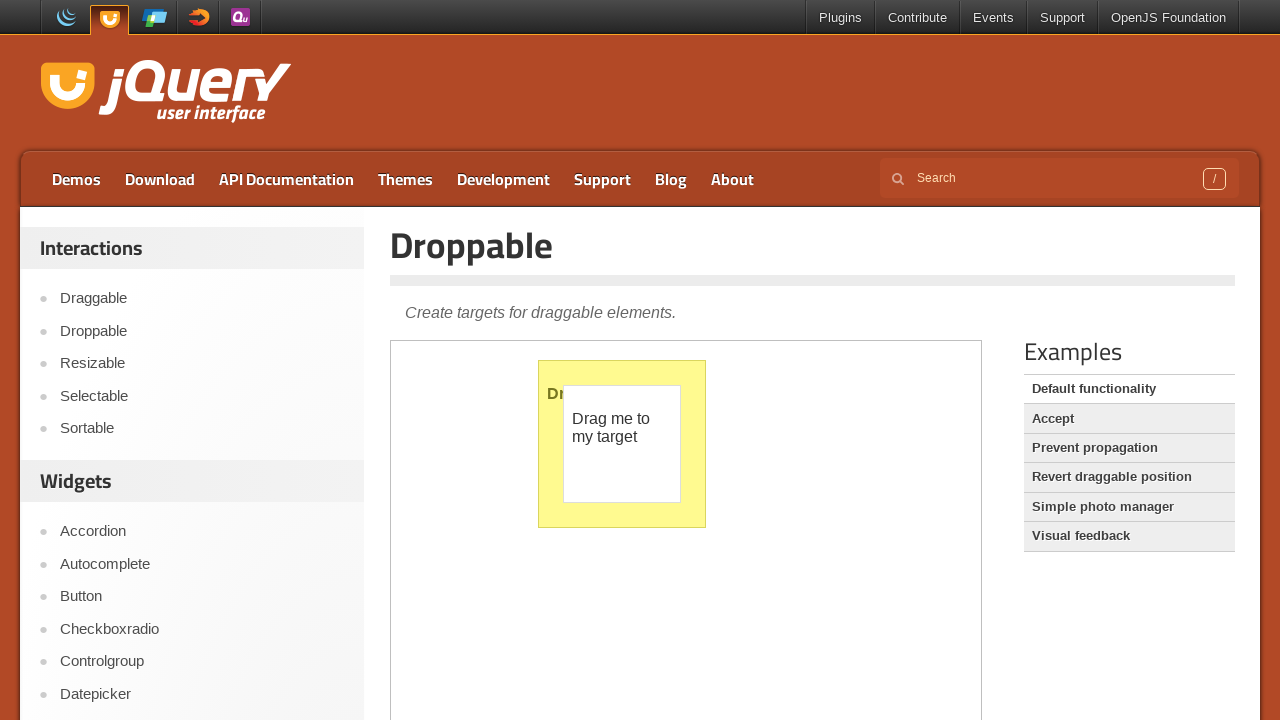

Clicked the 'Accept' link in the main content outside the iframe at (1129, 419) on a:text('Accept')
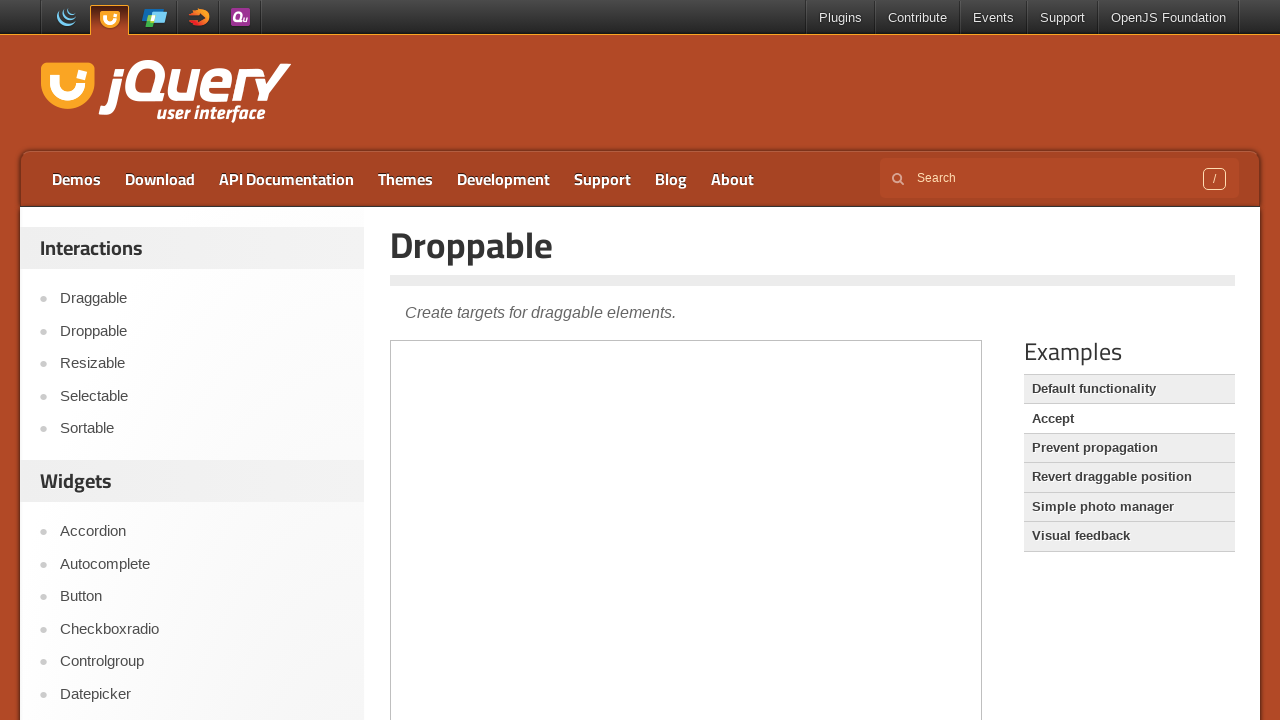

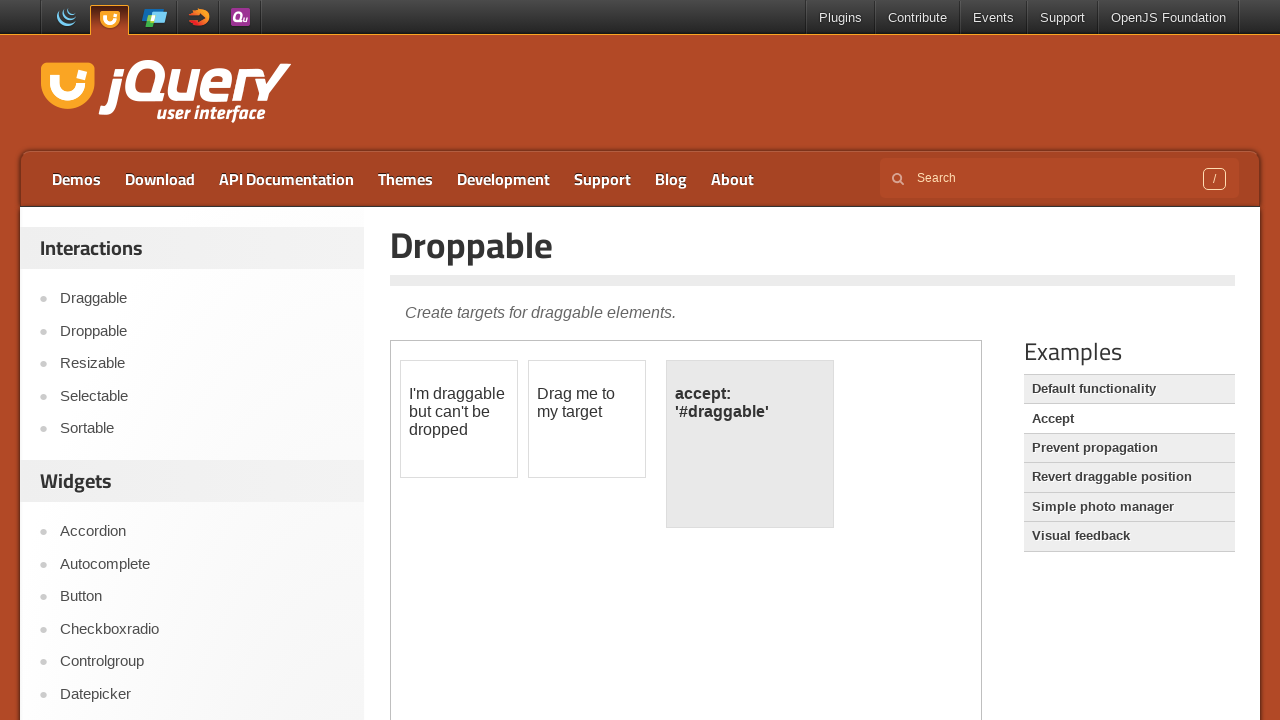